Edits an existing car in the table by clicking edit, modifying fields, and submitting

Starting URL: https://frontend.wildar.dev/Autos

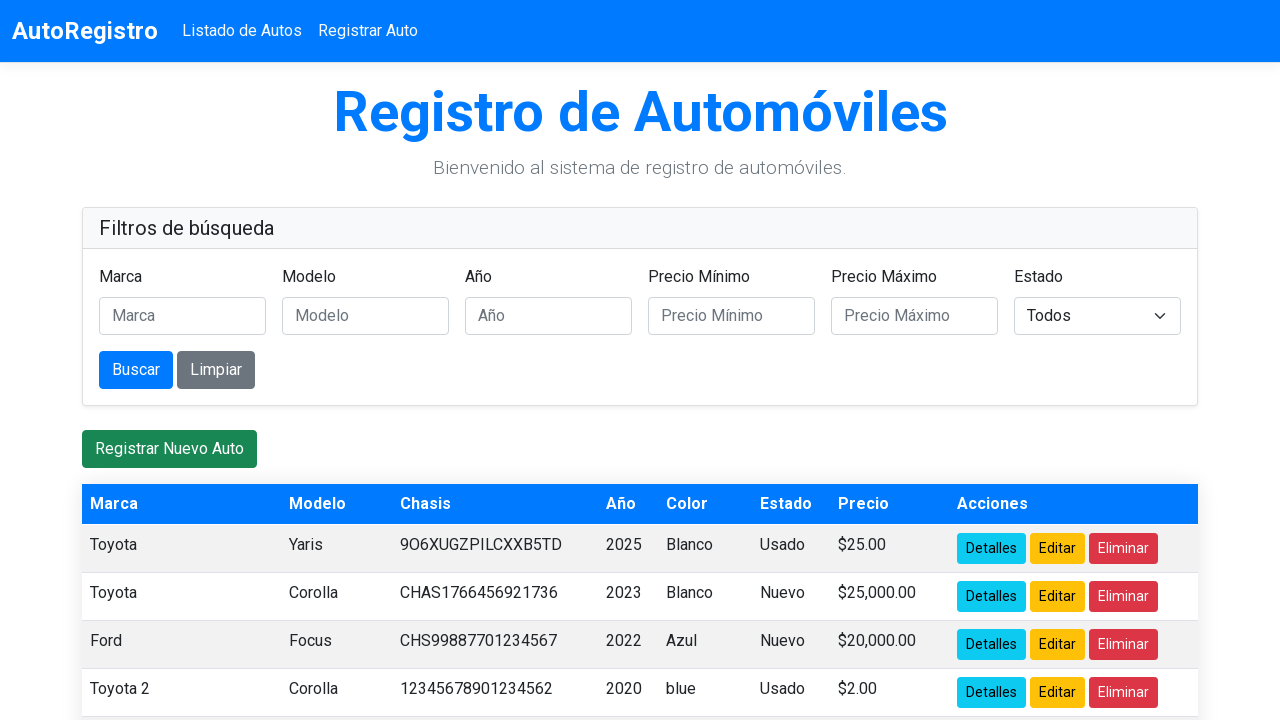

Clicked edit button on the second row of the car table at (1057, 596) on xpath=//tr[2]/td/a[@class='btn btn-warning btn-sm']
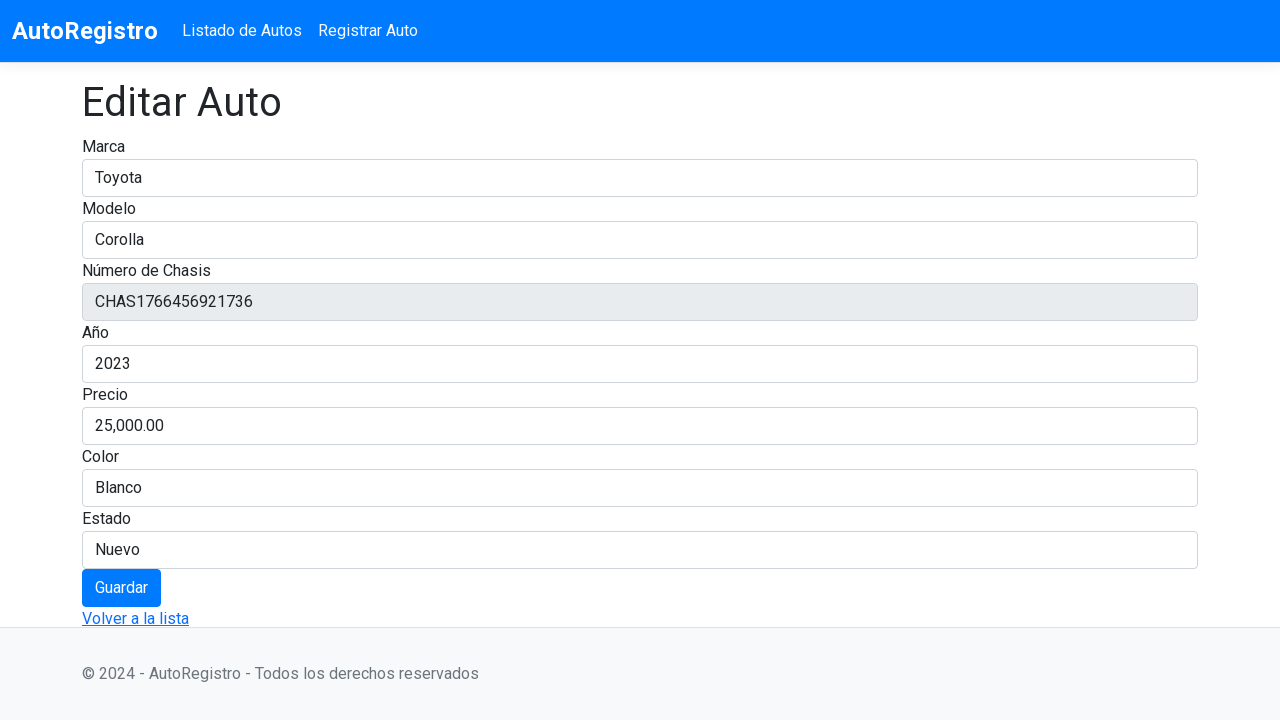

Filled Marca field with 'Chevrolet' on #Marca
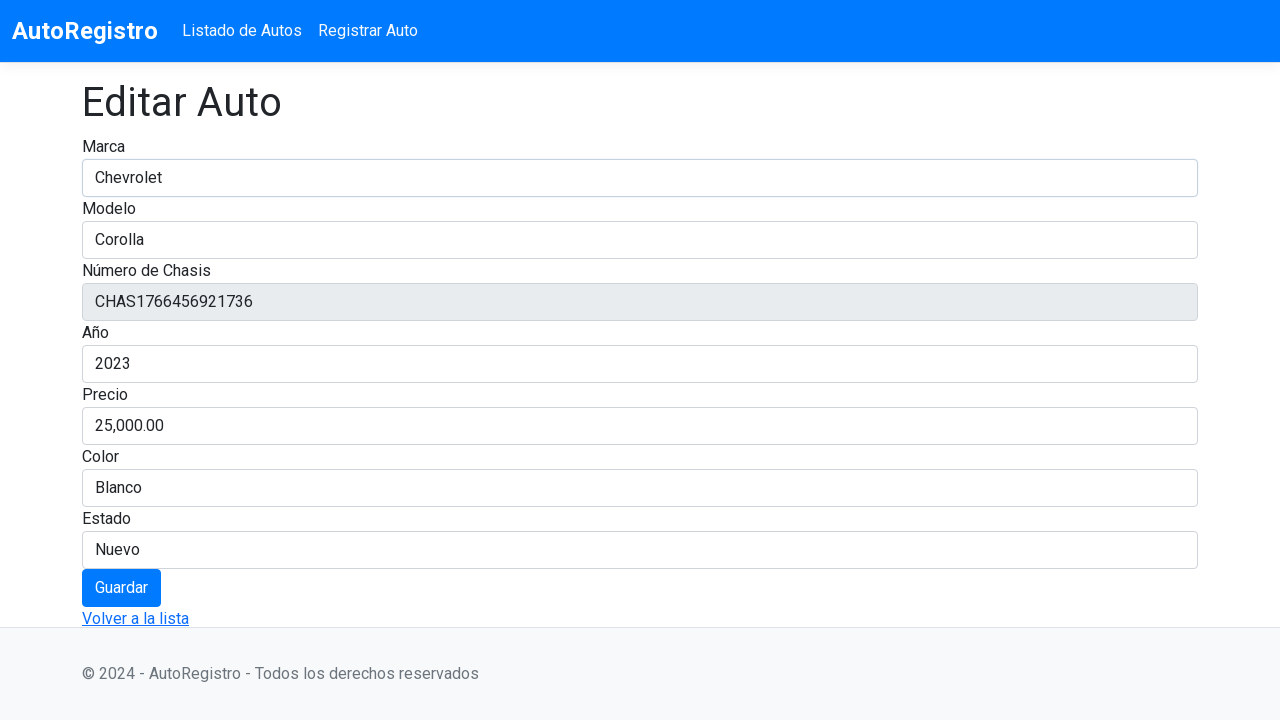

Filled Modelo field with 'Cruiser' on #Modelo
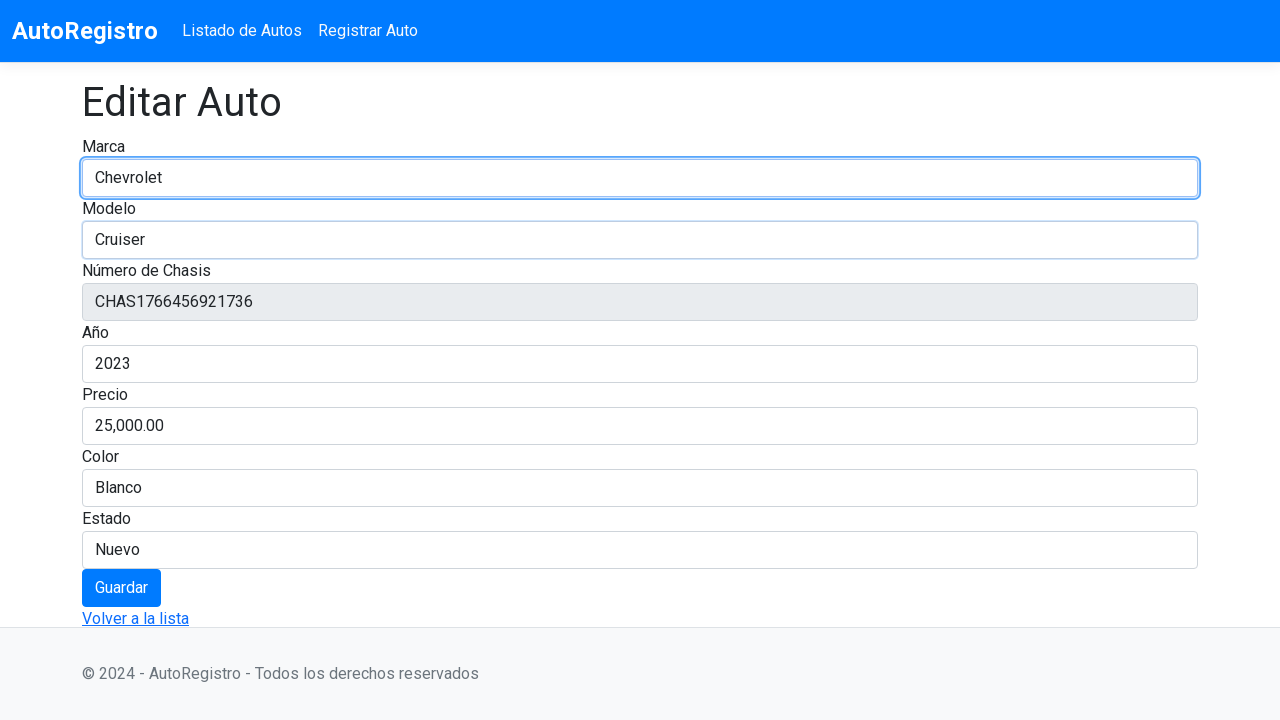

Filled Anio field with '2020' on #Anio
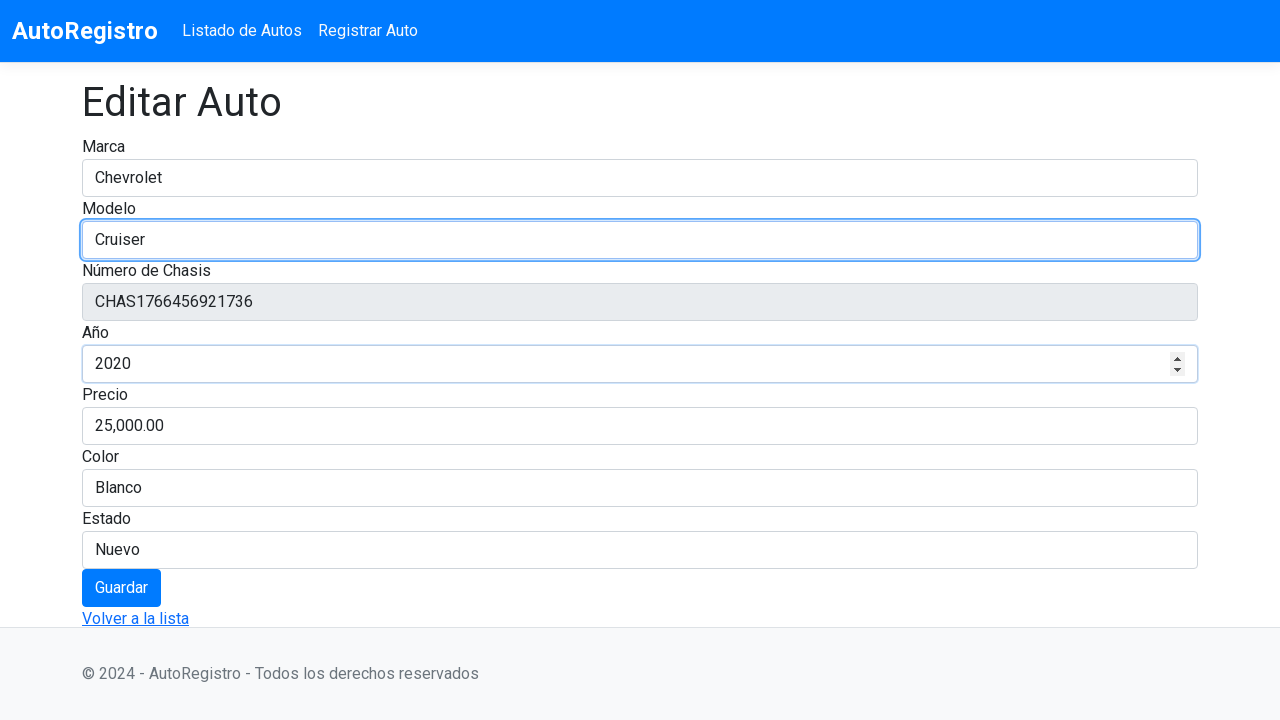

Filled Precio field with '40.000' on #Precio
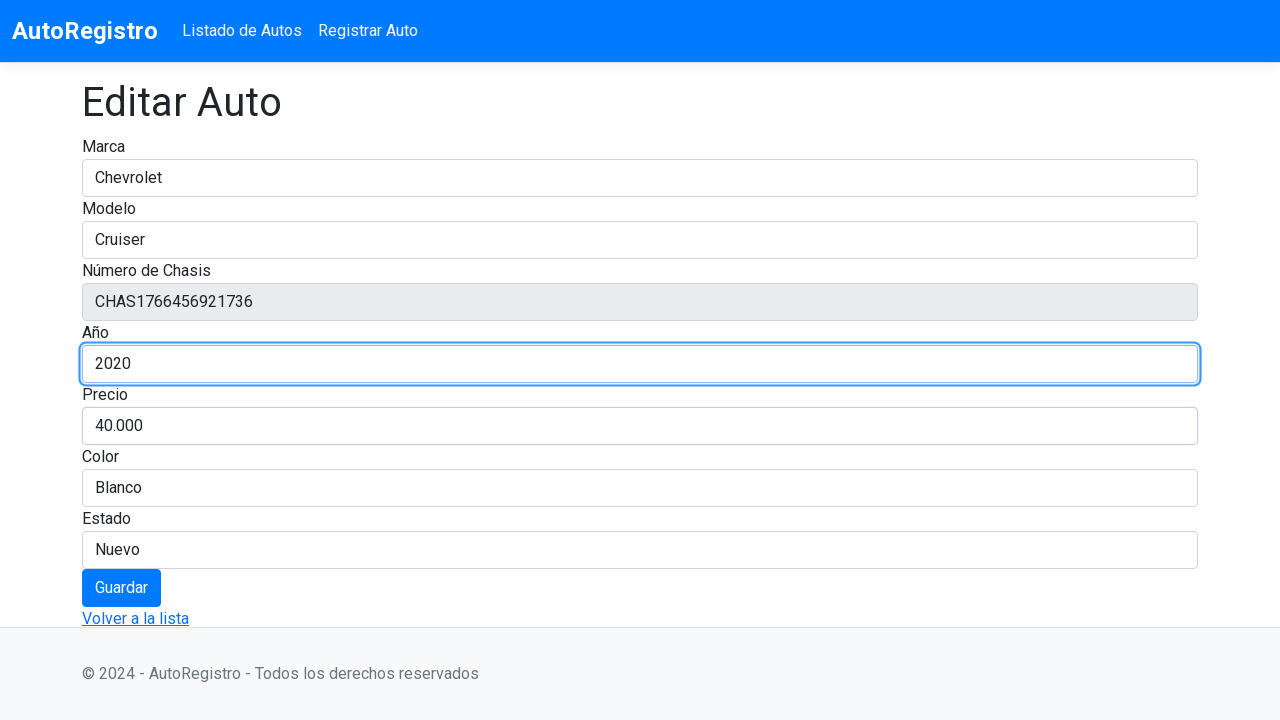

Filled Color field with 'Azul' on #Color
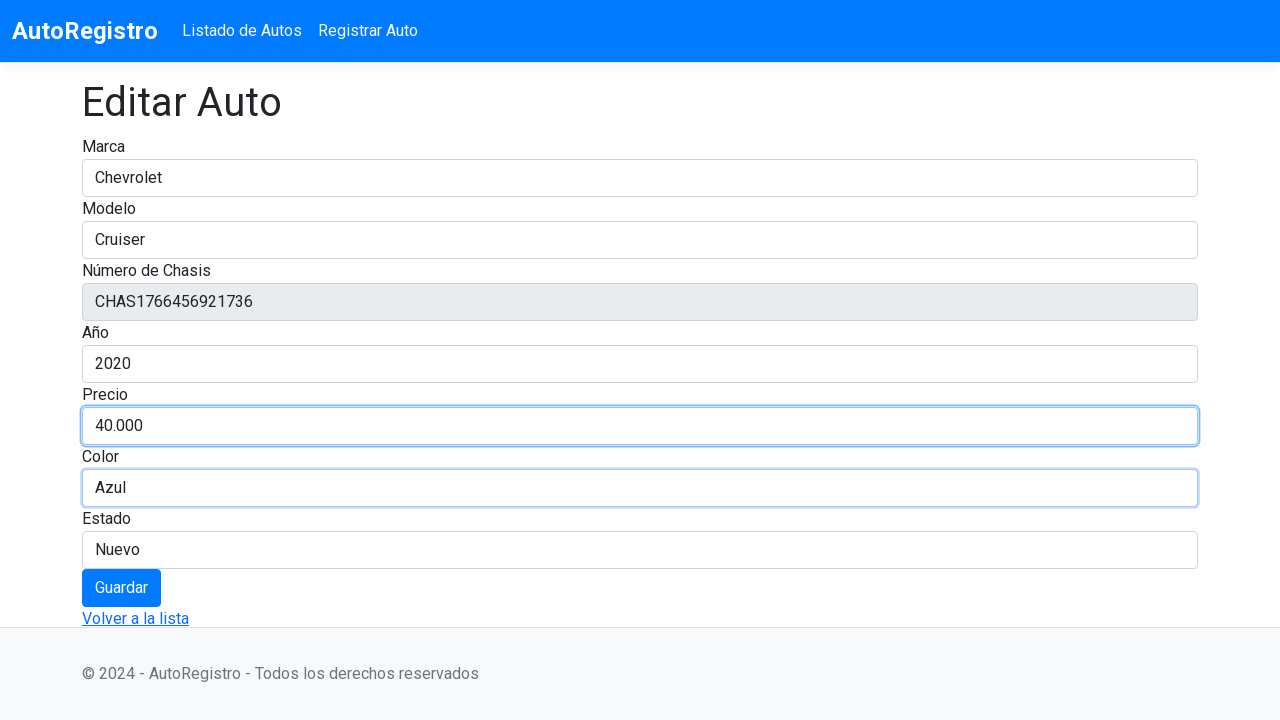

Clicked submit button to save car modifications at (122, 588) on xpath=//input[@type='submit']
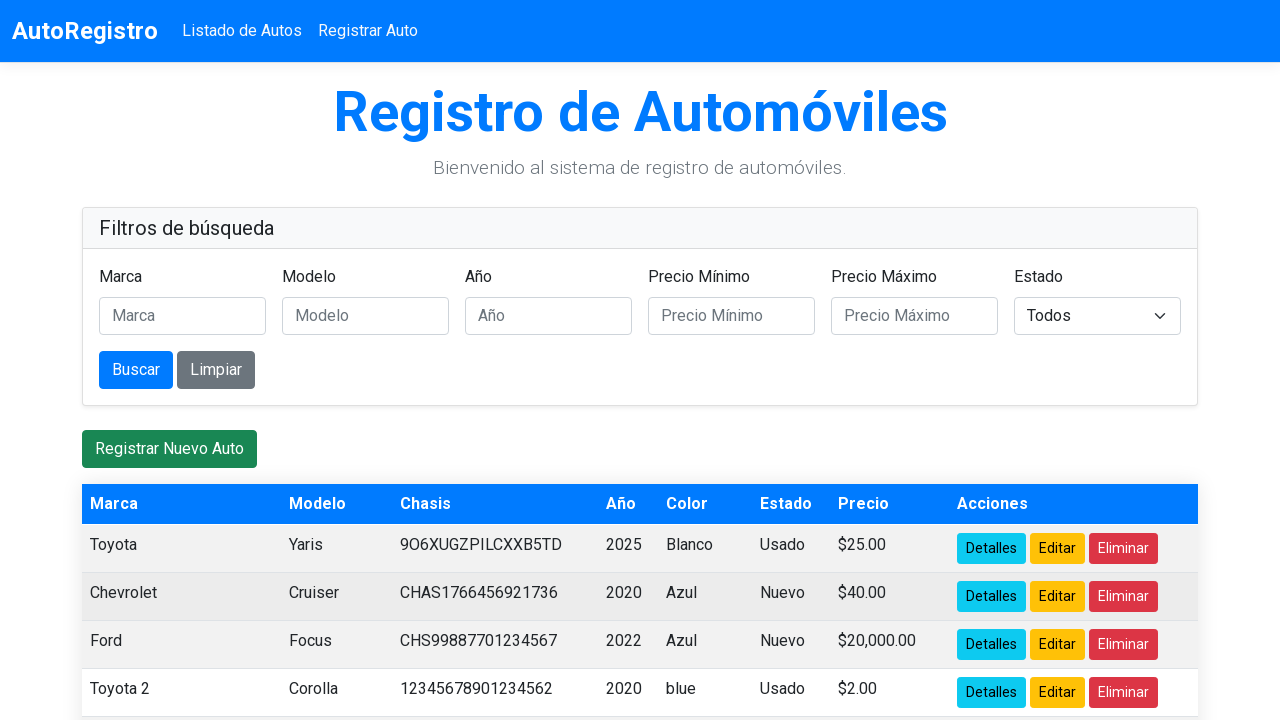

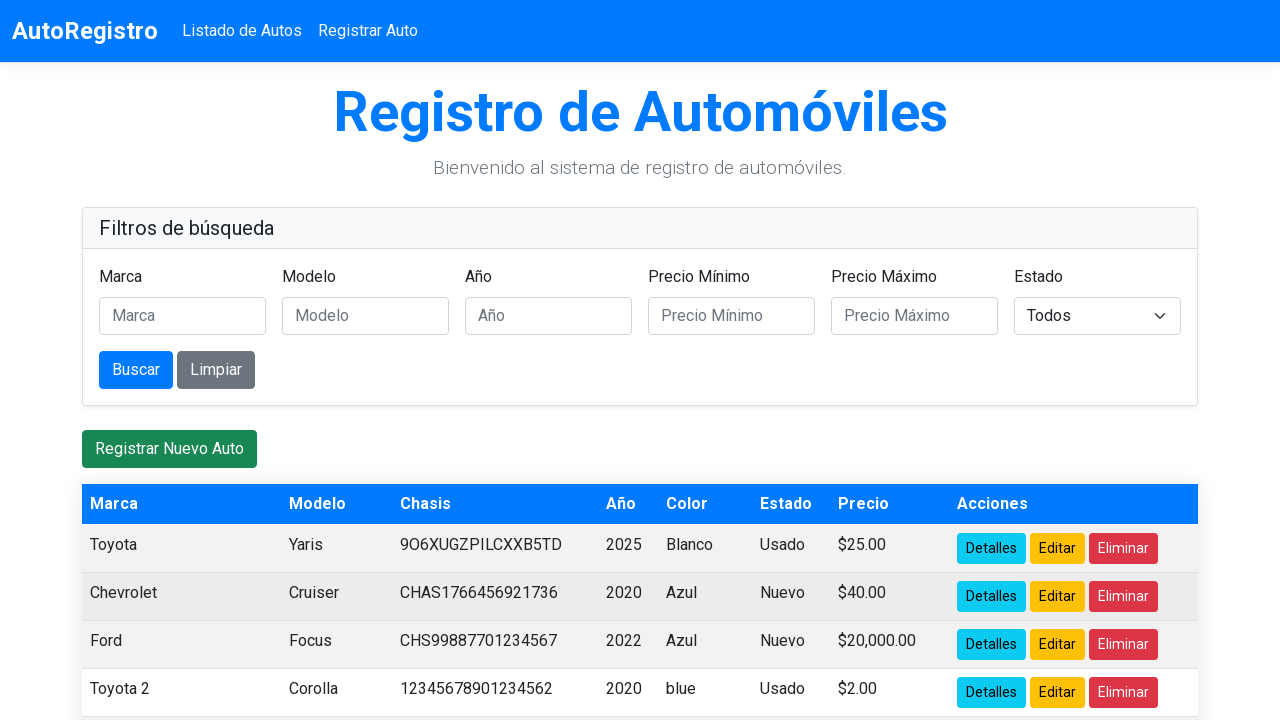